Tests AJIO shopping site by searching for bags, filtering by Men's Fashion Bags category, and verifying that products are displayed with brand and bag names

Starting URL: https://www.ajio.com/

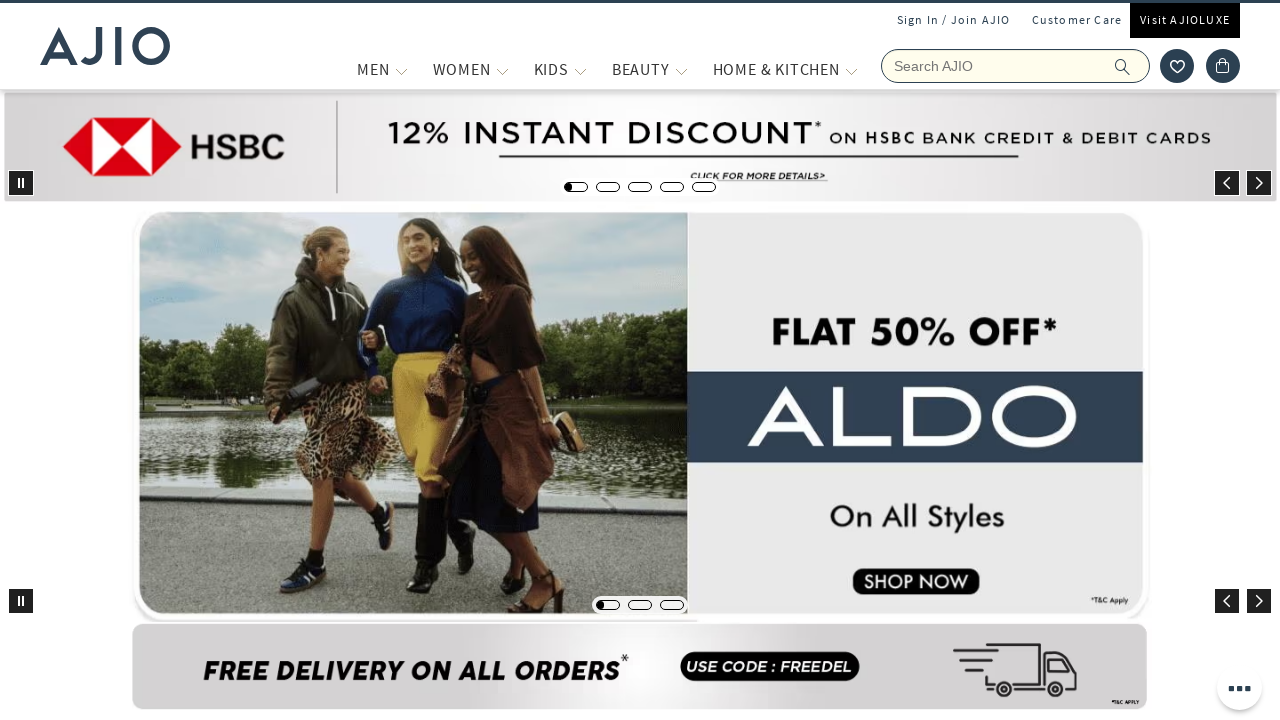

Typed 'bags' in search field on input[name='searchVal']
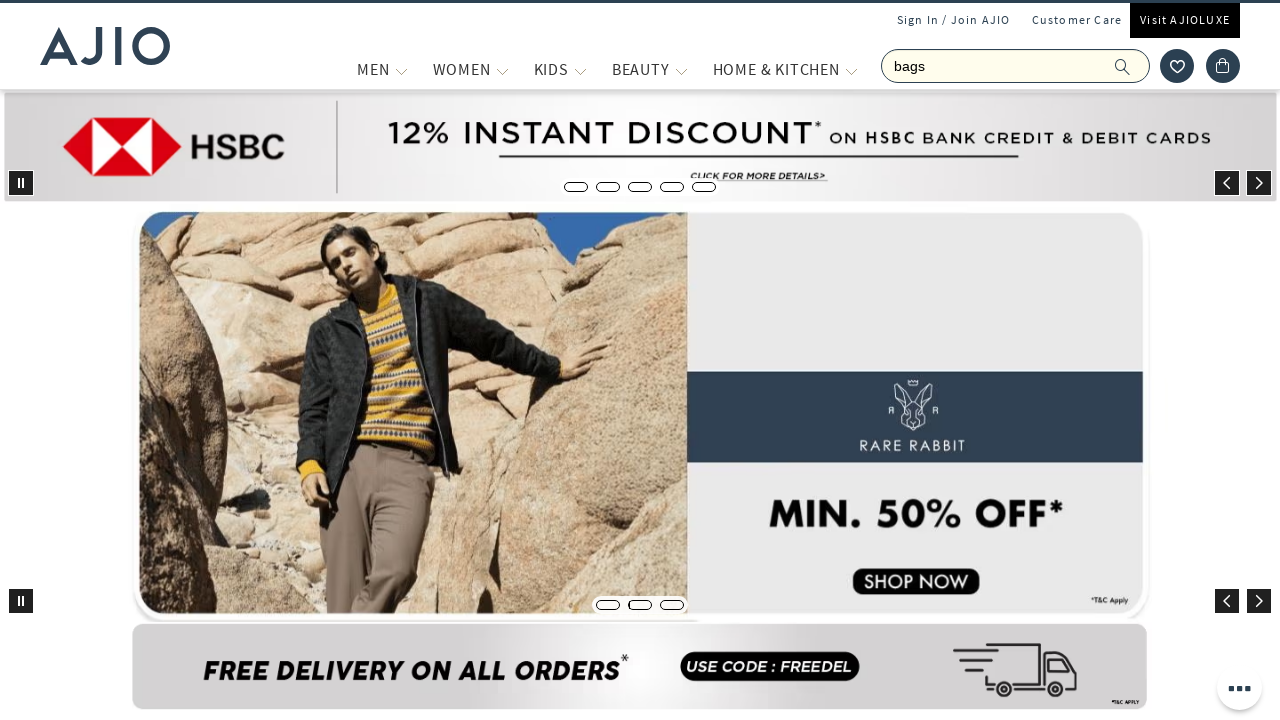

Clicked search icon to initiate search at (1123, 66) on span.ic-search
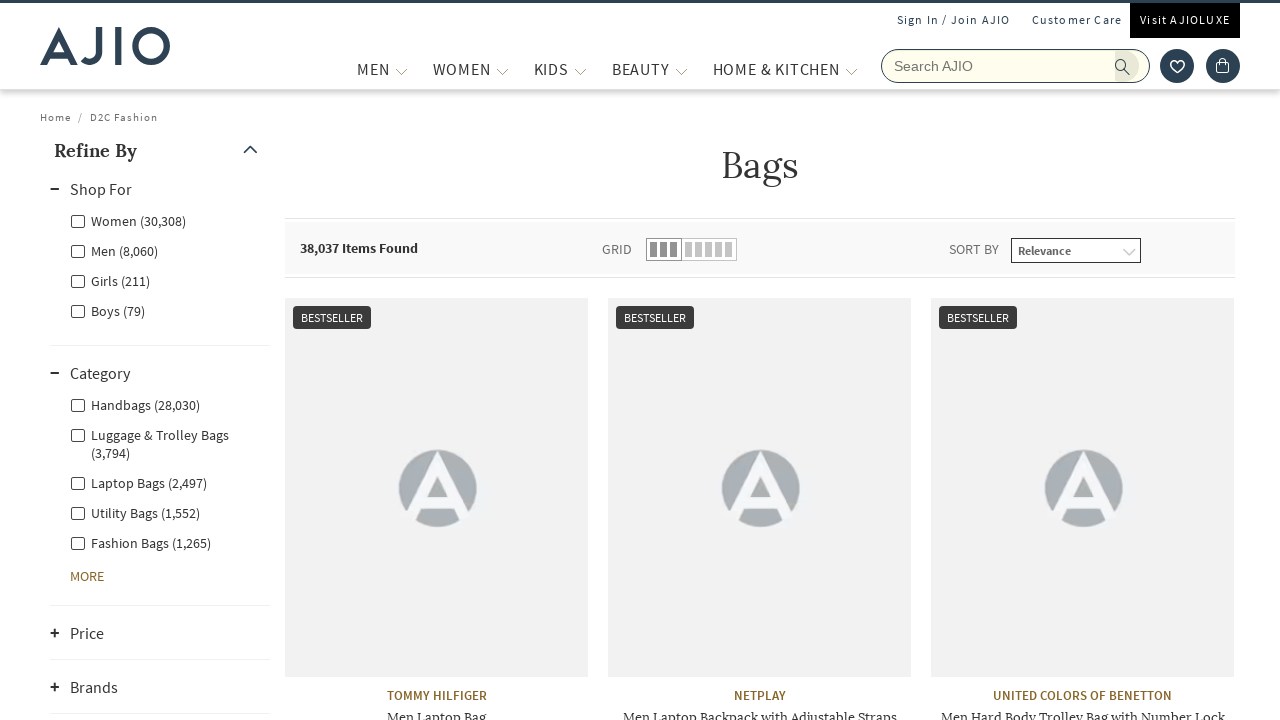

Search results loaded with filter facets
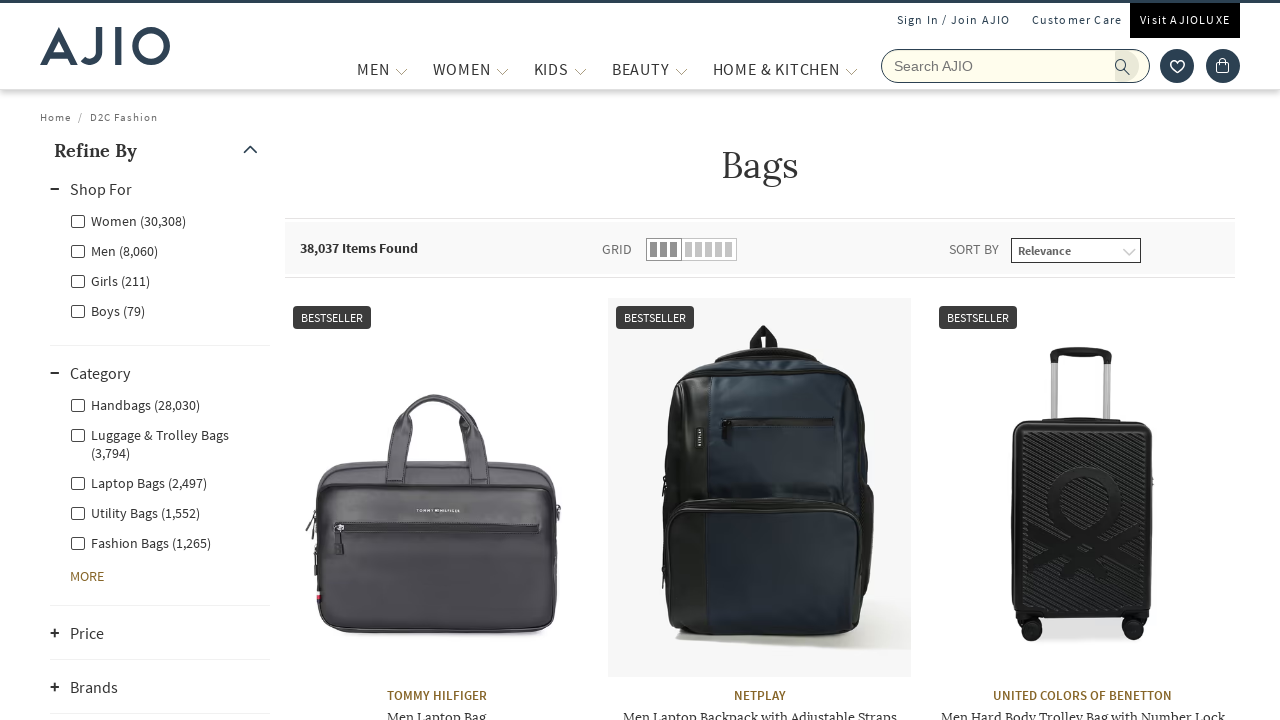

Clicked 'Men' filter under Gender at (160, 250) on xpath=//div[@class='facet-body']//following-sibling::li >> nth=0
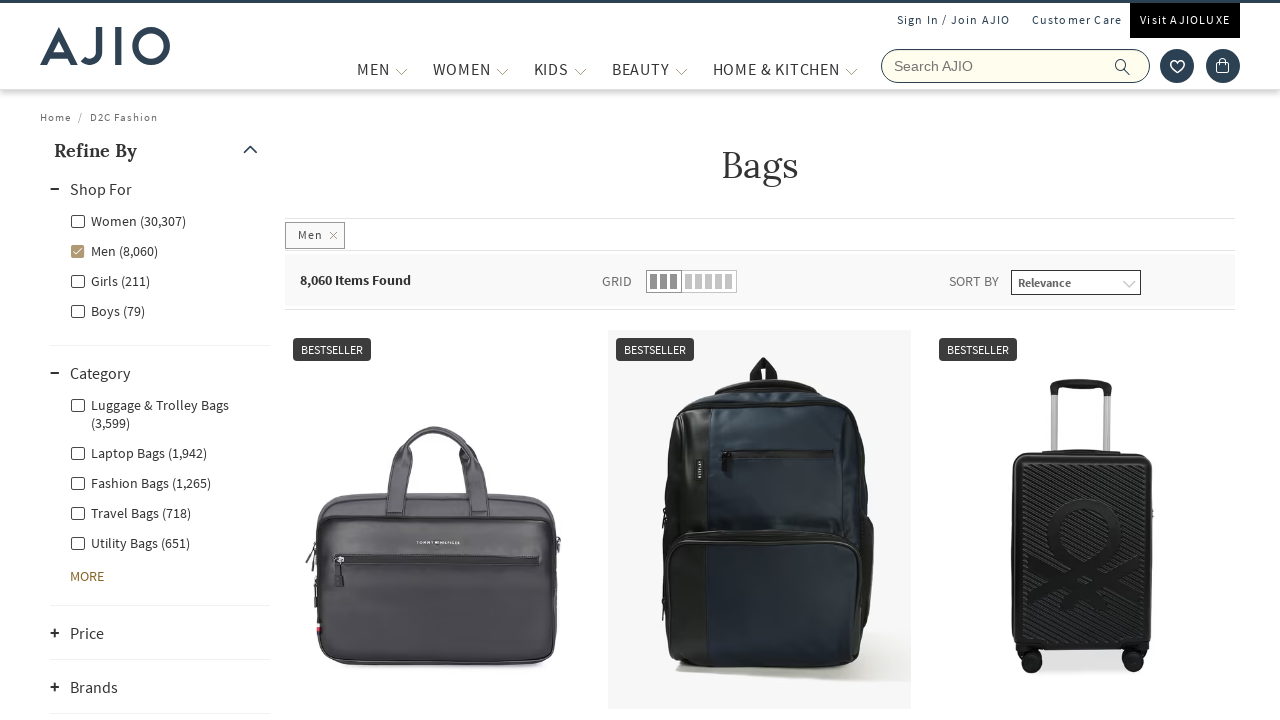

Clicked 'Fashion Bags' filter under Category at (160, 482) on xpath=(//div[@class='facet-body']/ul)[2]/li >> nth=2
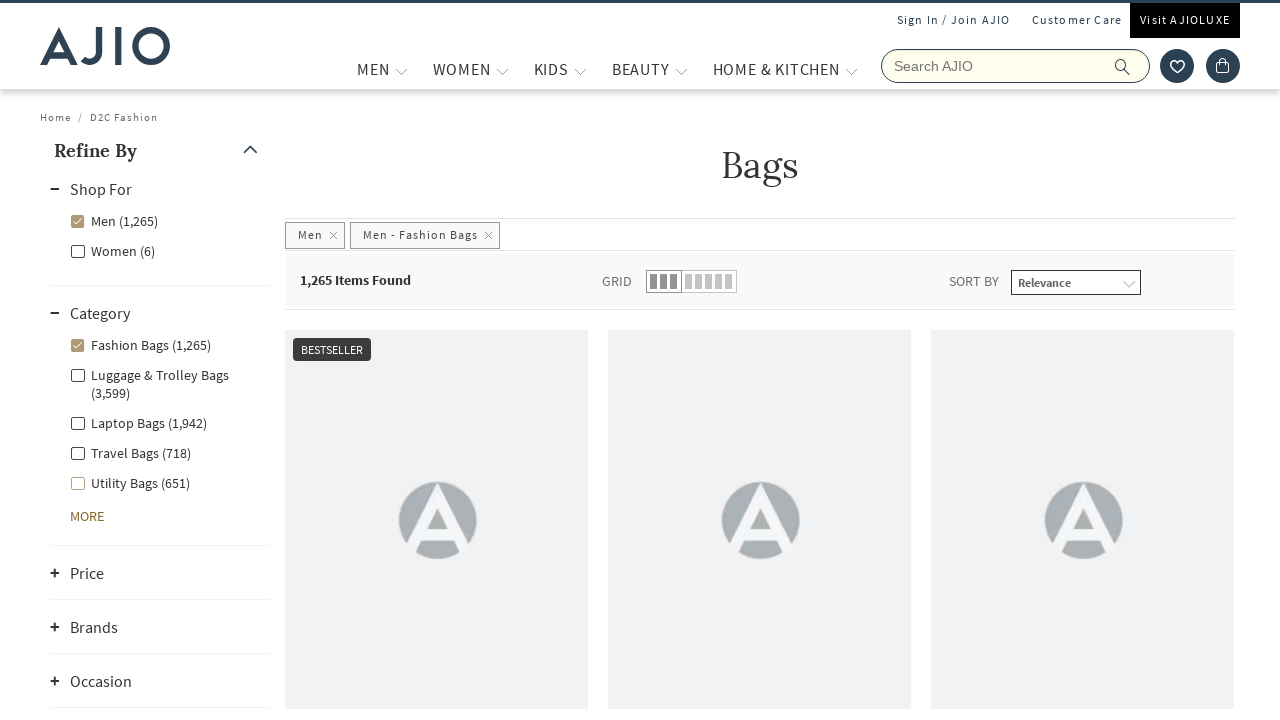

Filtered results loaded with item count displayed
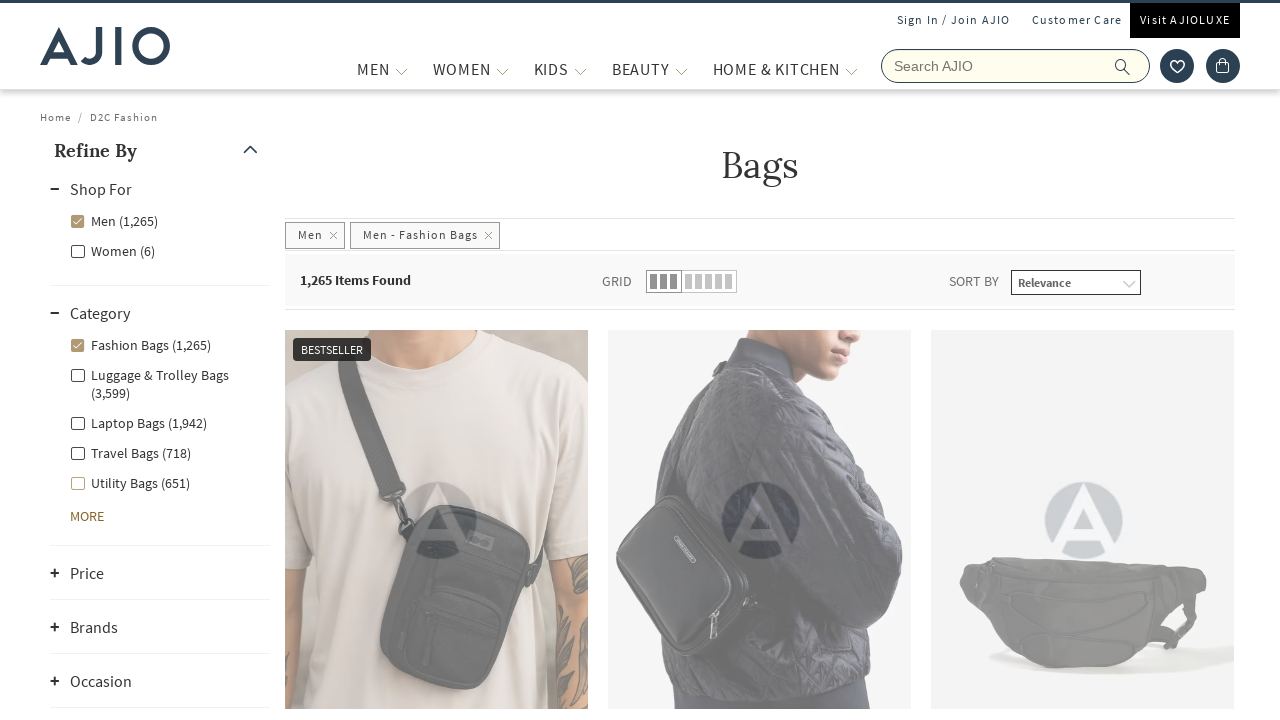

Verified item count is displayed
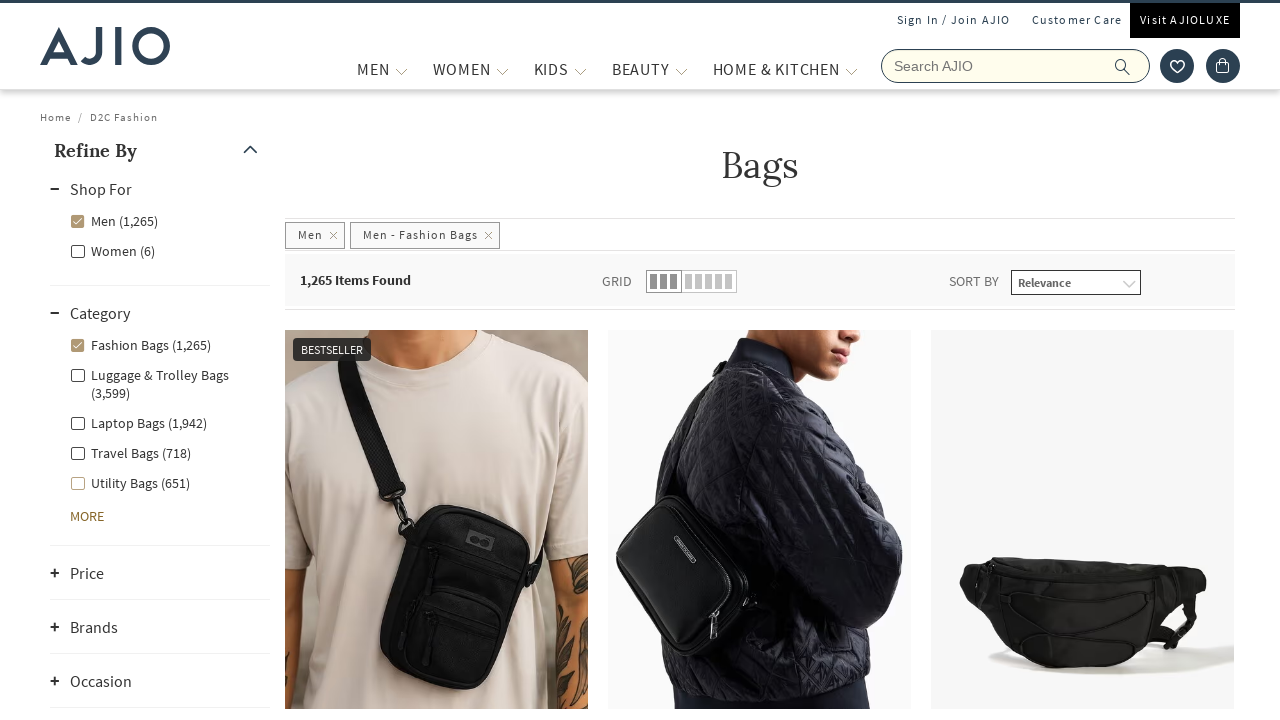

Verified brand names are displayed on products
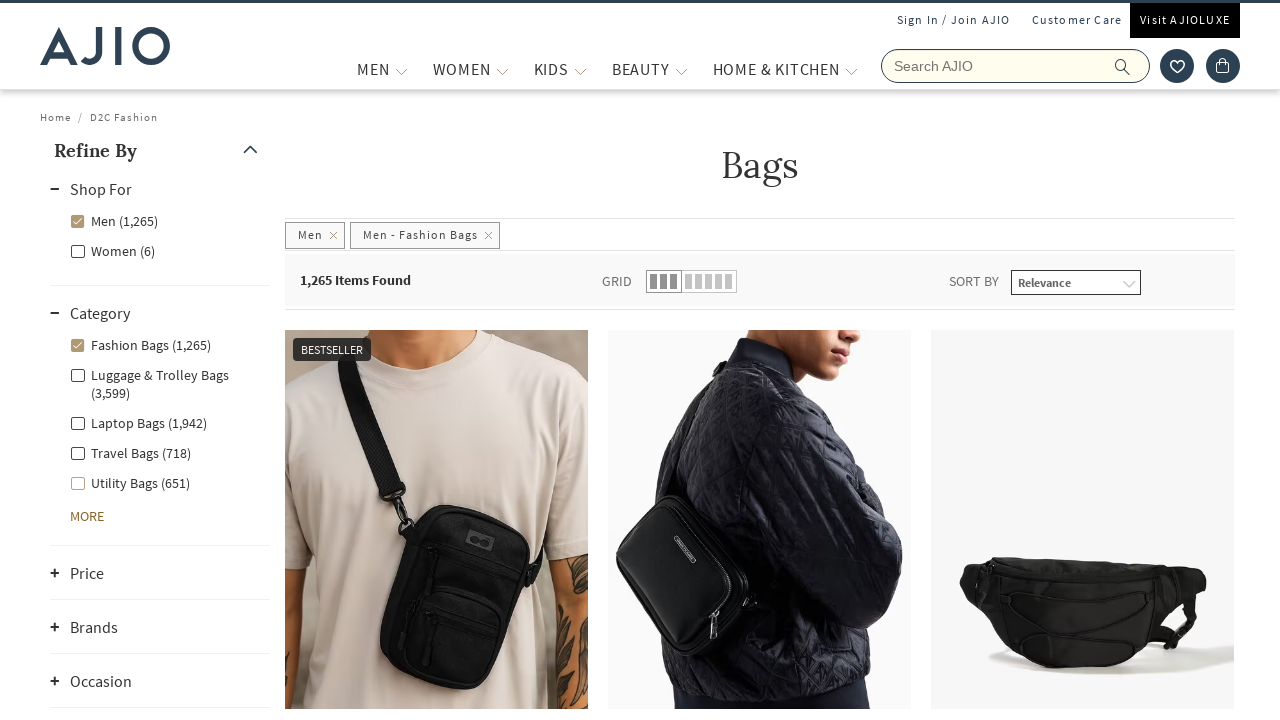

Verified bag names are displayed on products
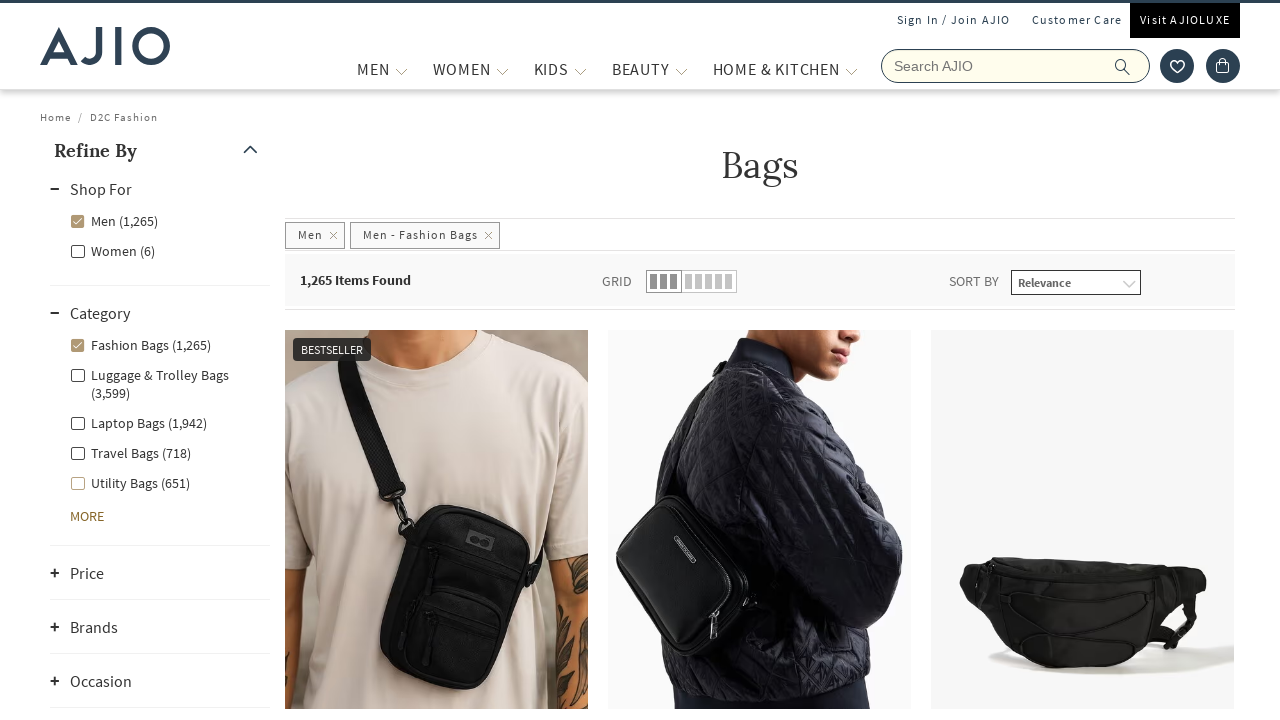

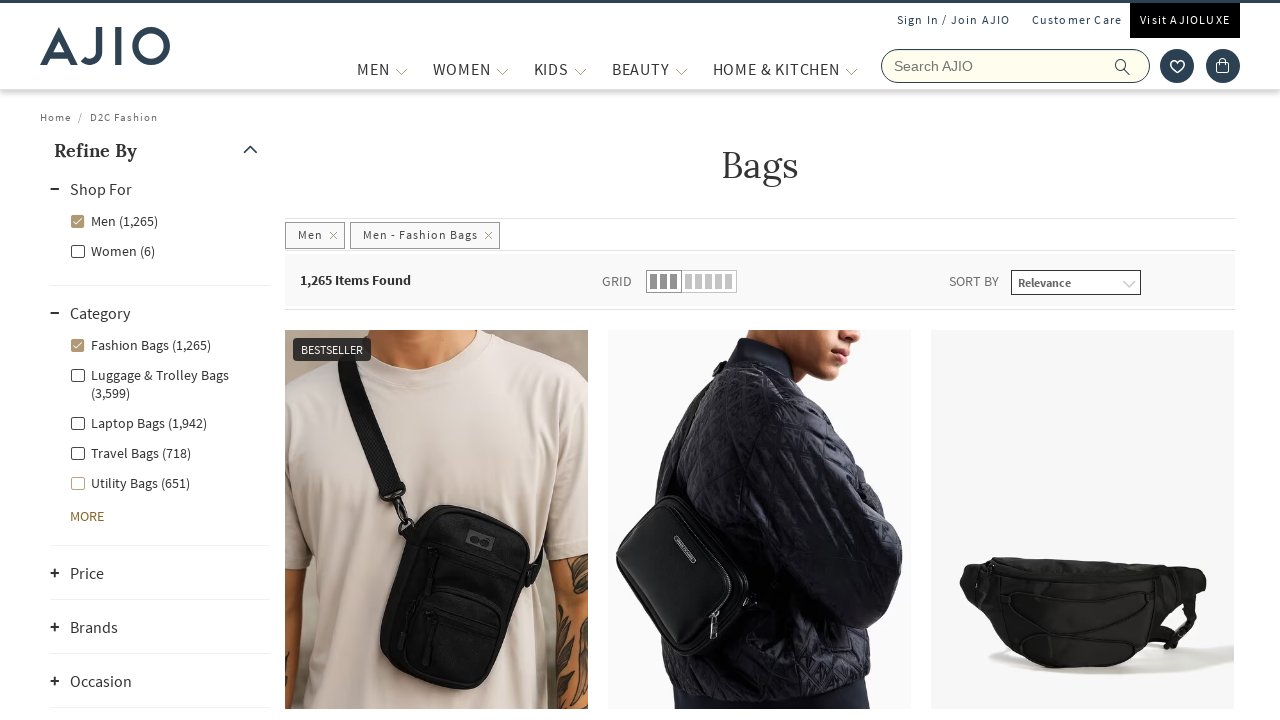